Tests a slow calculator application by setting a delay value, performing an addition operation (7 + 8), and verifying the result equals 15.

Starting URL: https://bonigarcia.dev/selenium-webdriver-java/slow-calculator.html

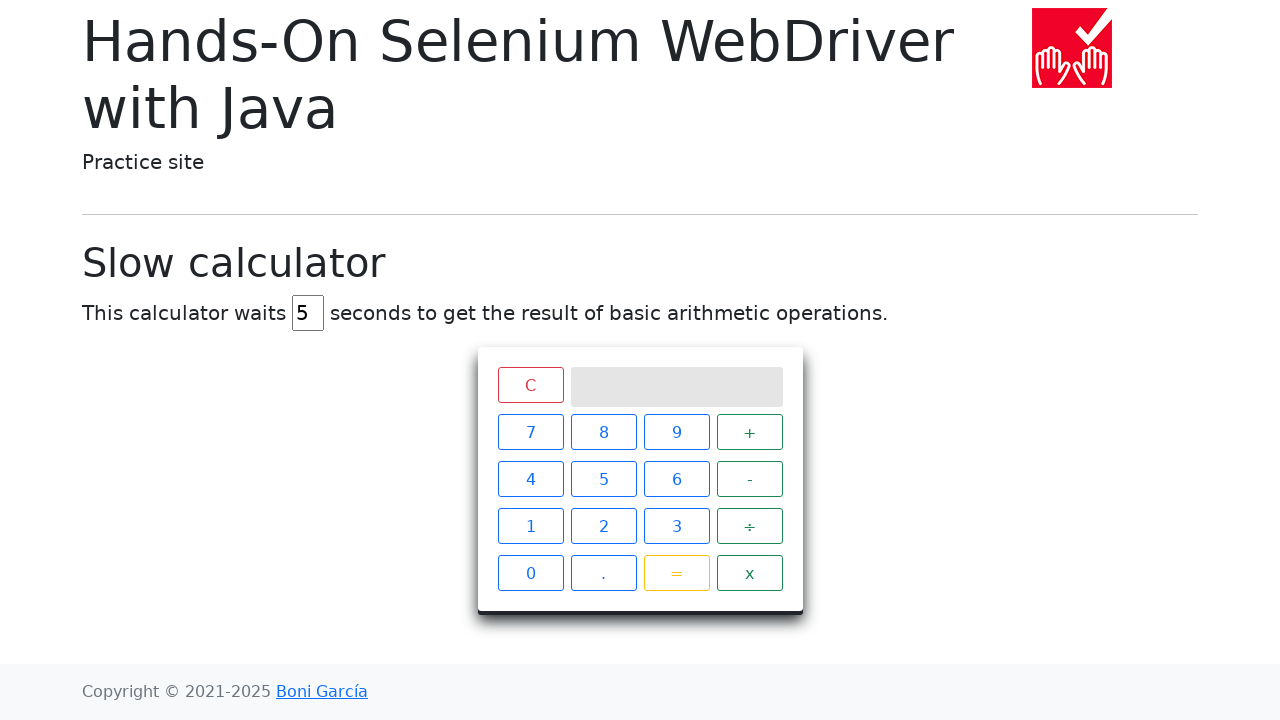

Cleared the delay input field on #delay
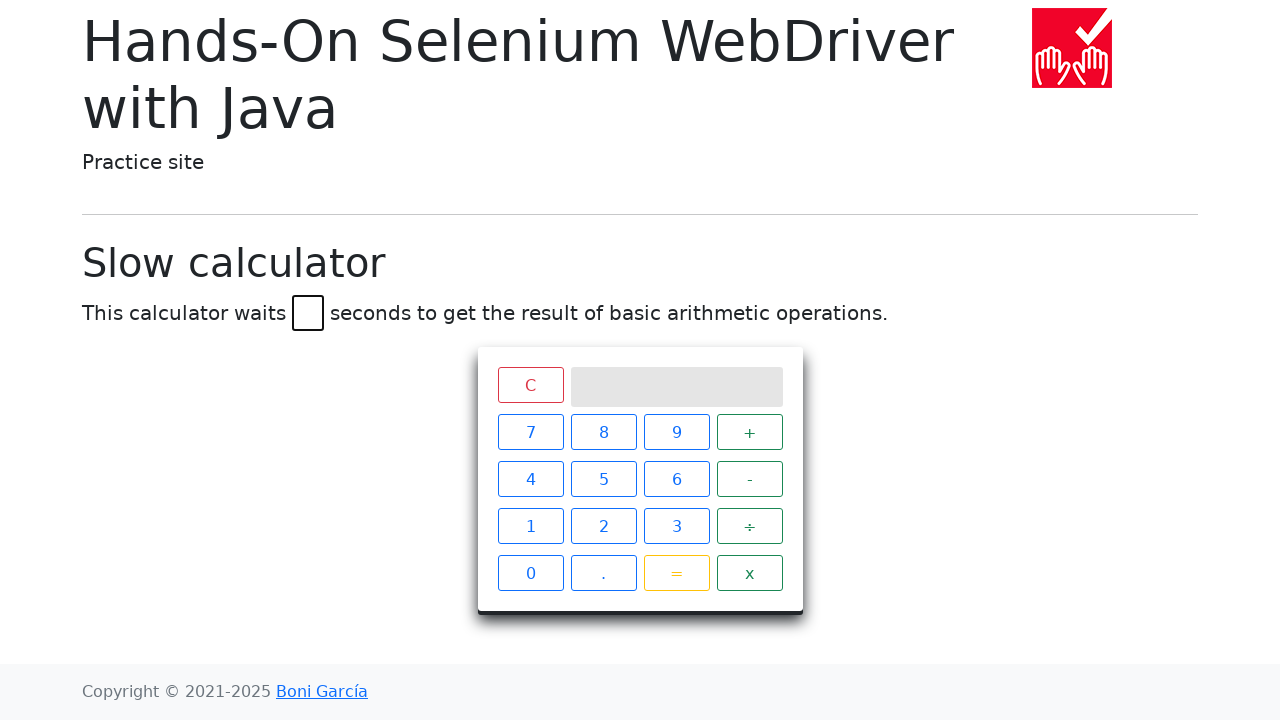

Set delay value to 45 seconds on #delay
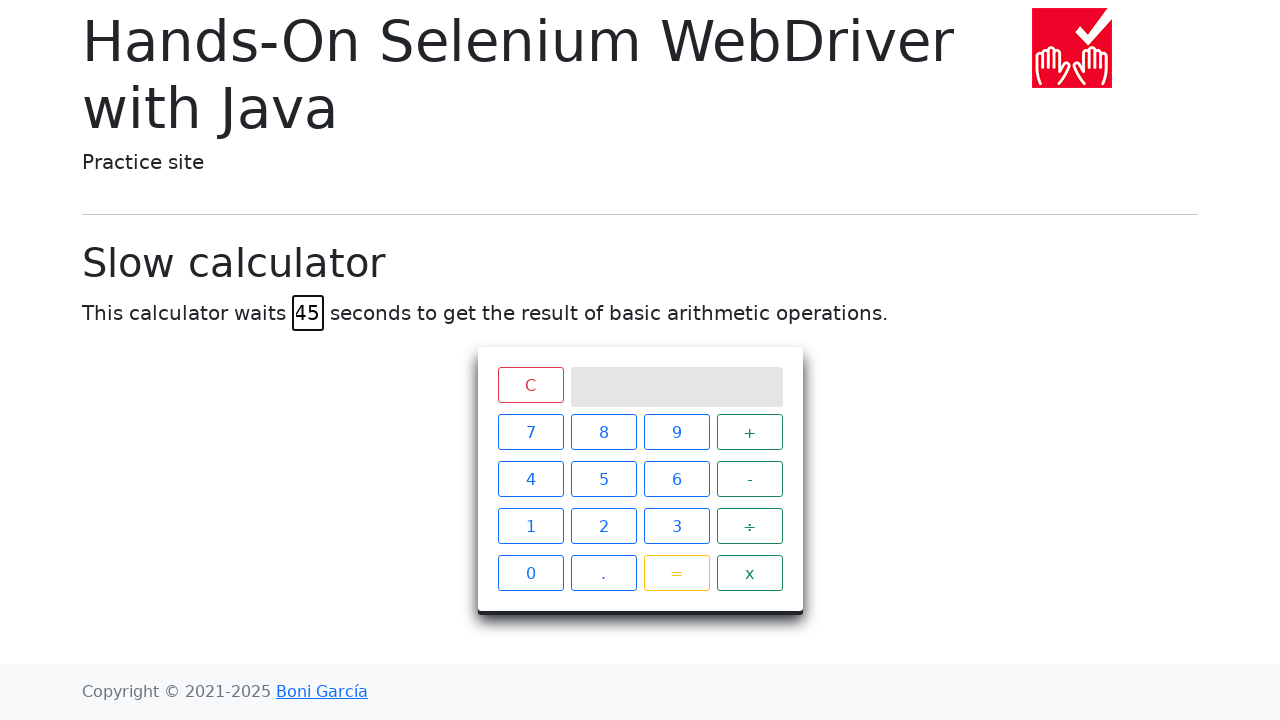

Clicked button 7 at (530, 432) on xpath=//span[text()='7']
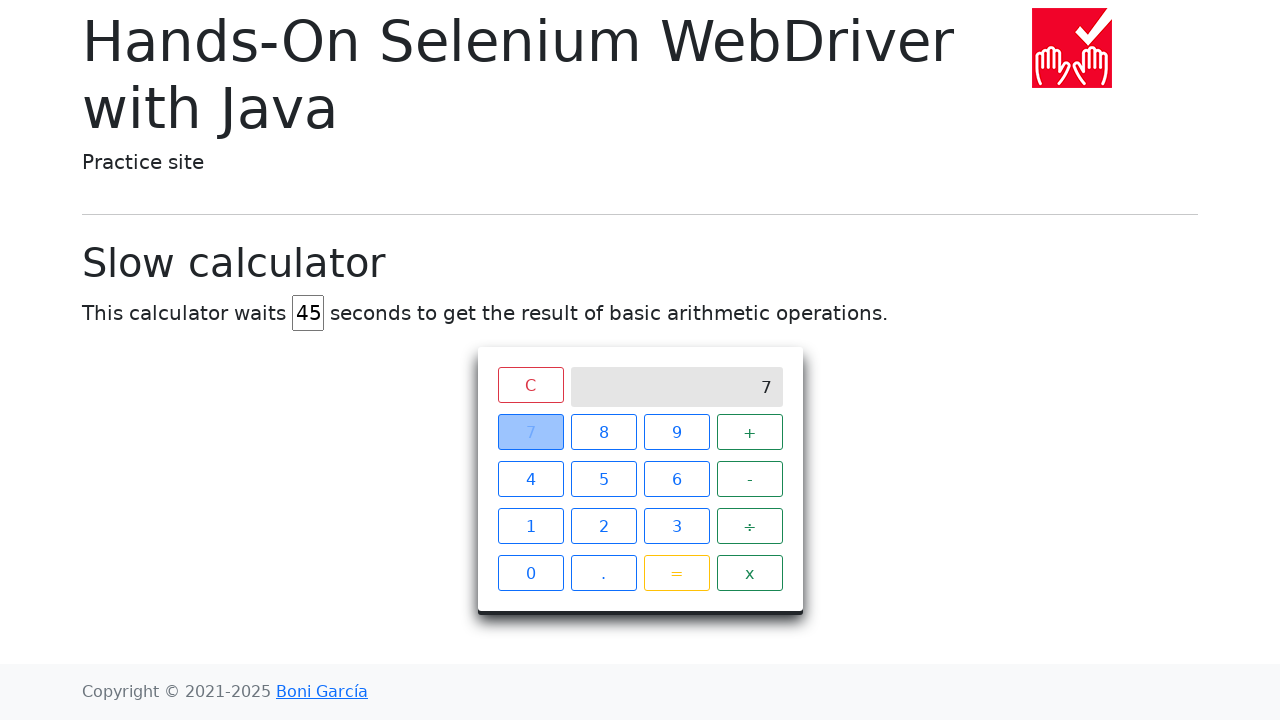

Clicked button + at (750, 432) on xpath=//span[text()='+']
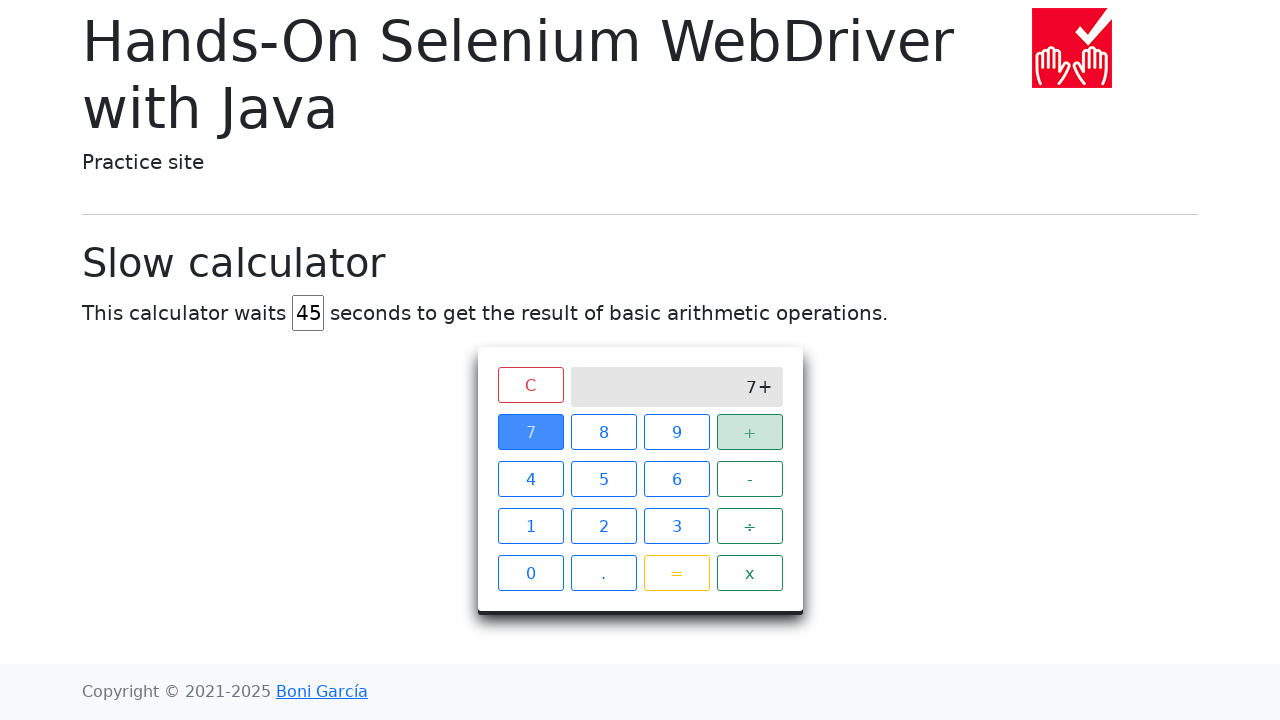

Clicked button 8 at (604, 432) on xpath=//span[text()='8']
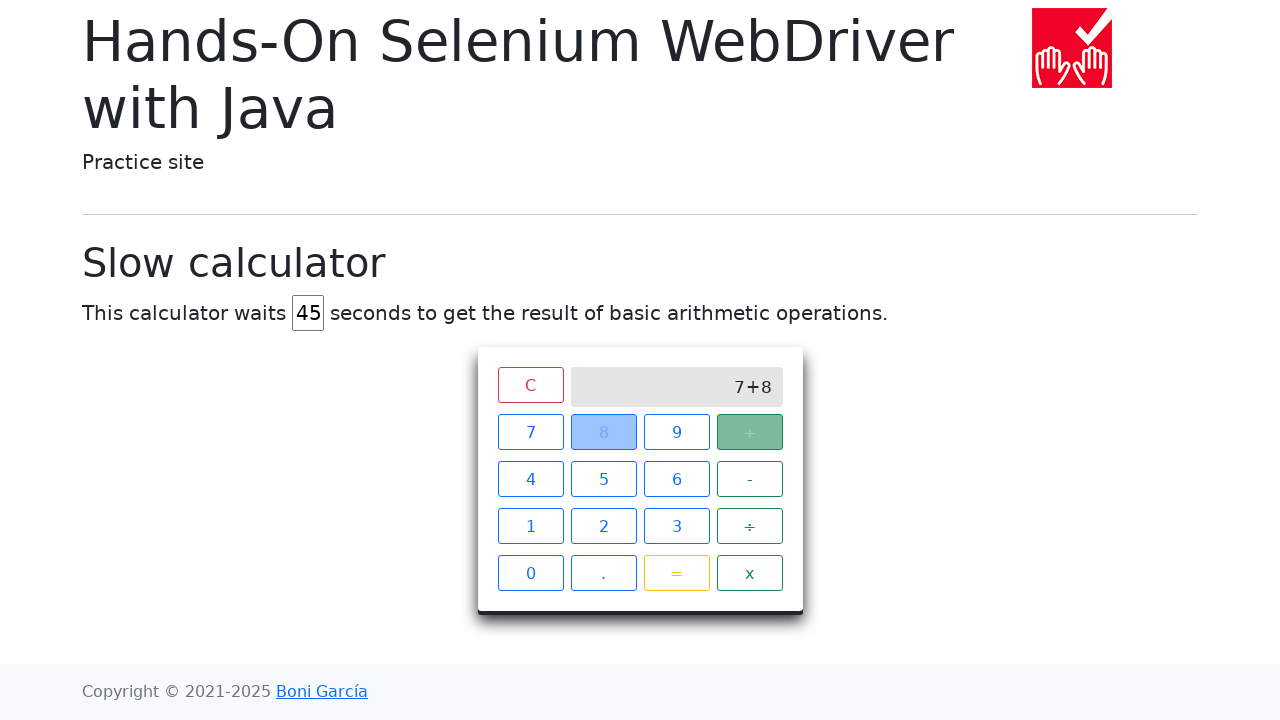

Clicked button = to execute calculation at (676, 573) on xpath=//span[text()='=']
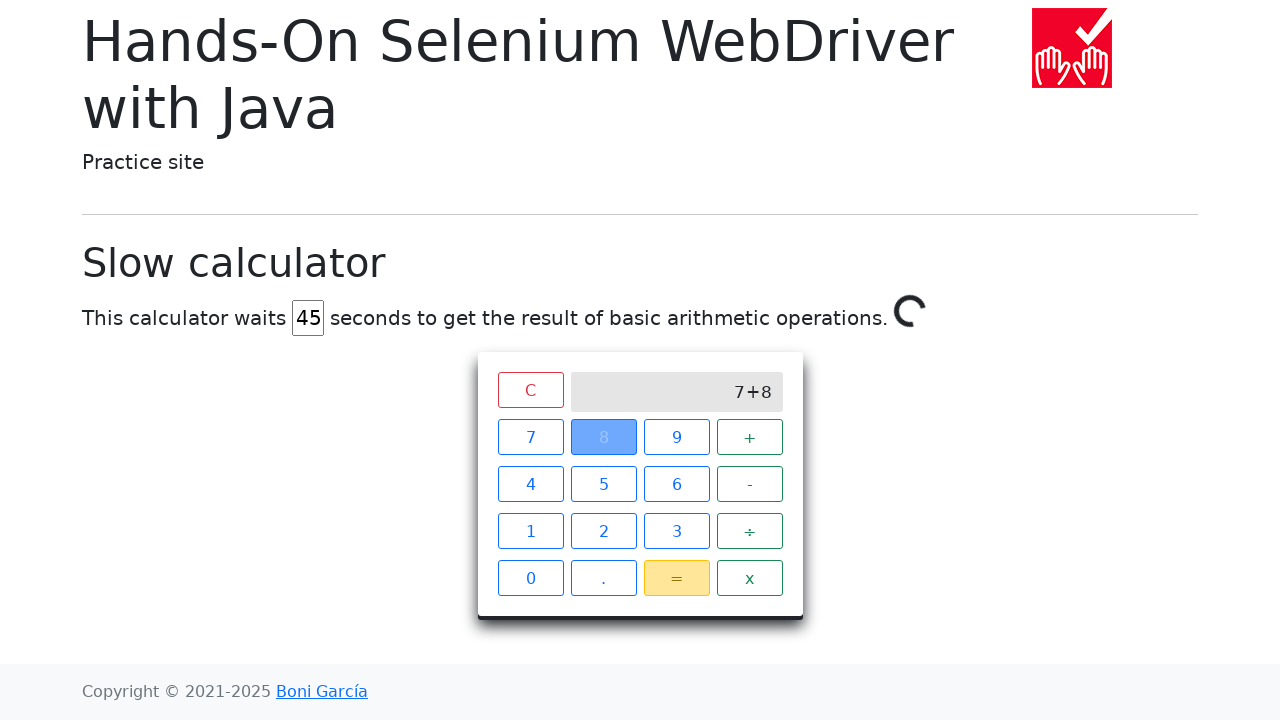

Spinner disappeared - calculation completed
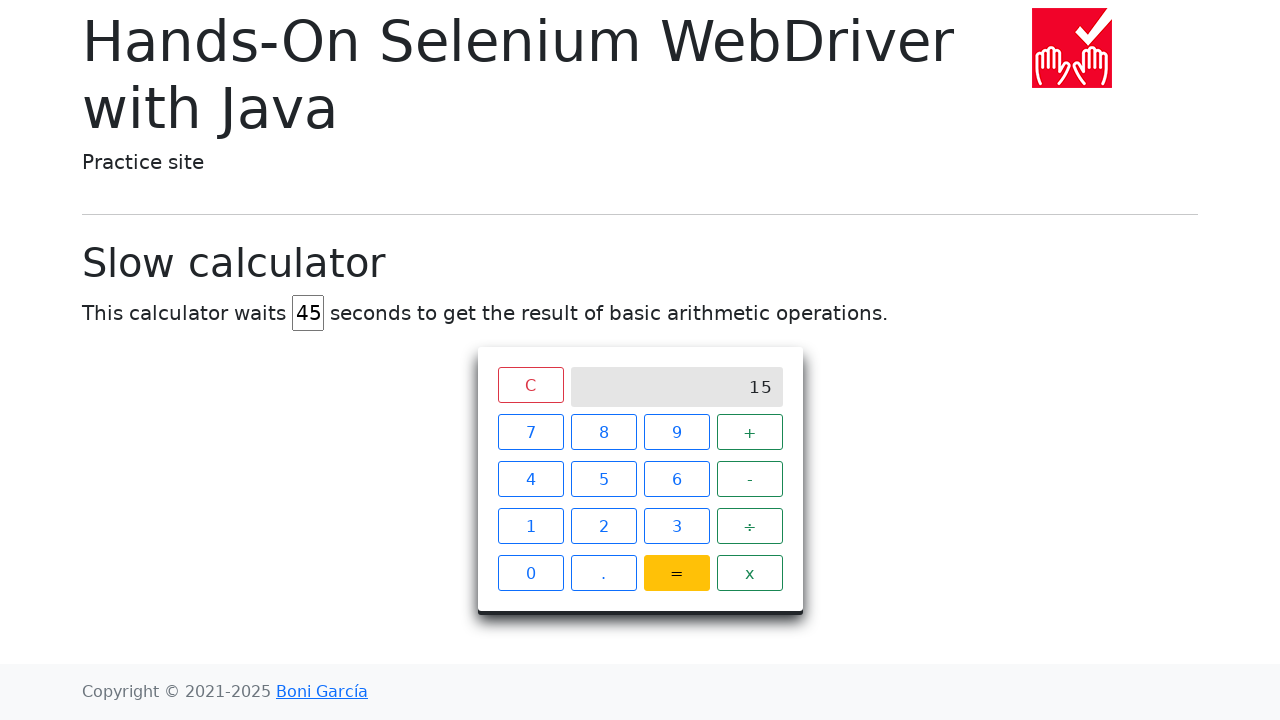

Screen element loaded and ready
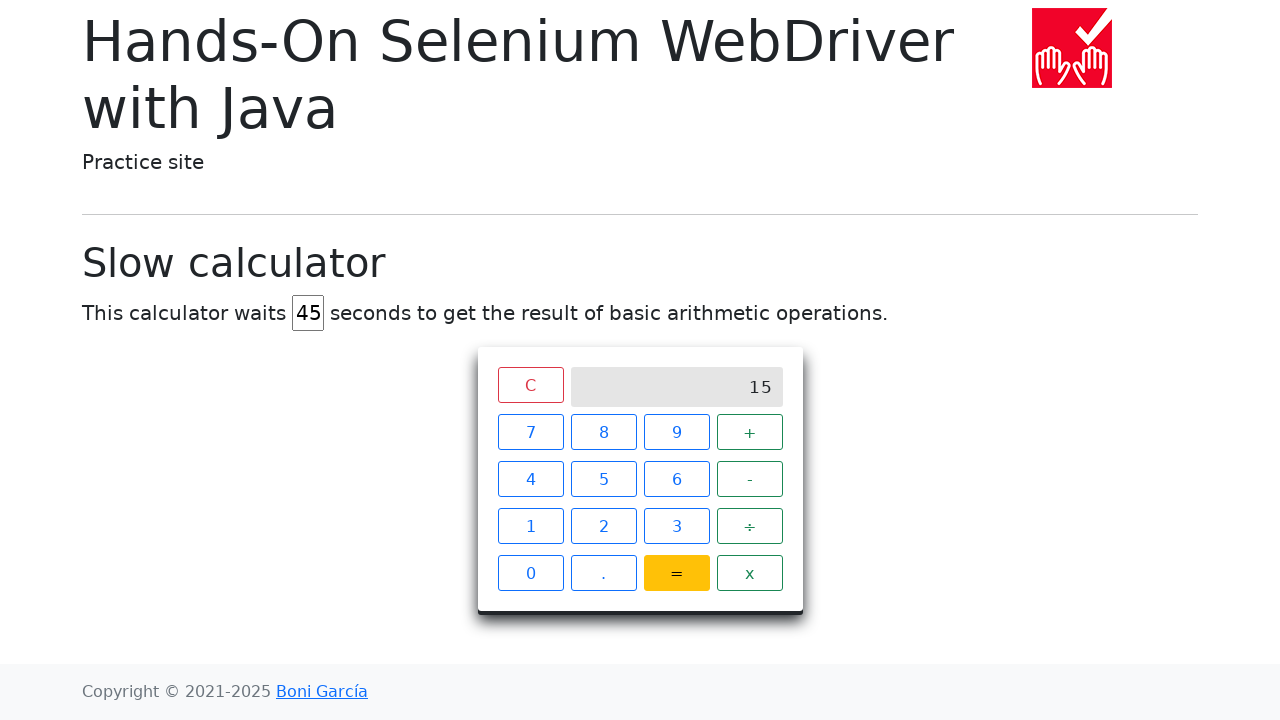

Retrieved result from screen: 15
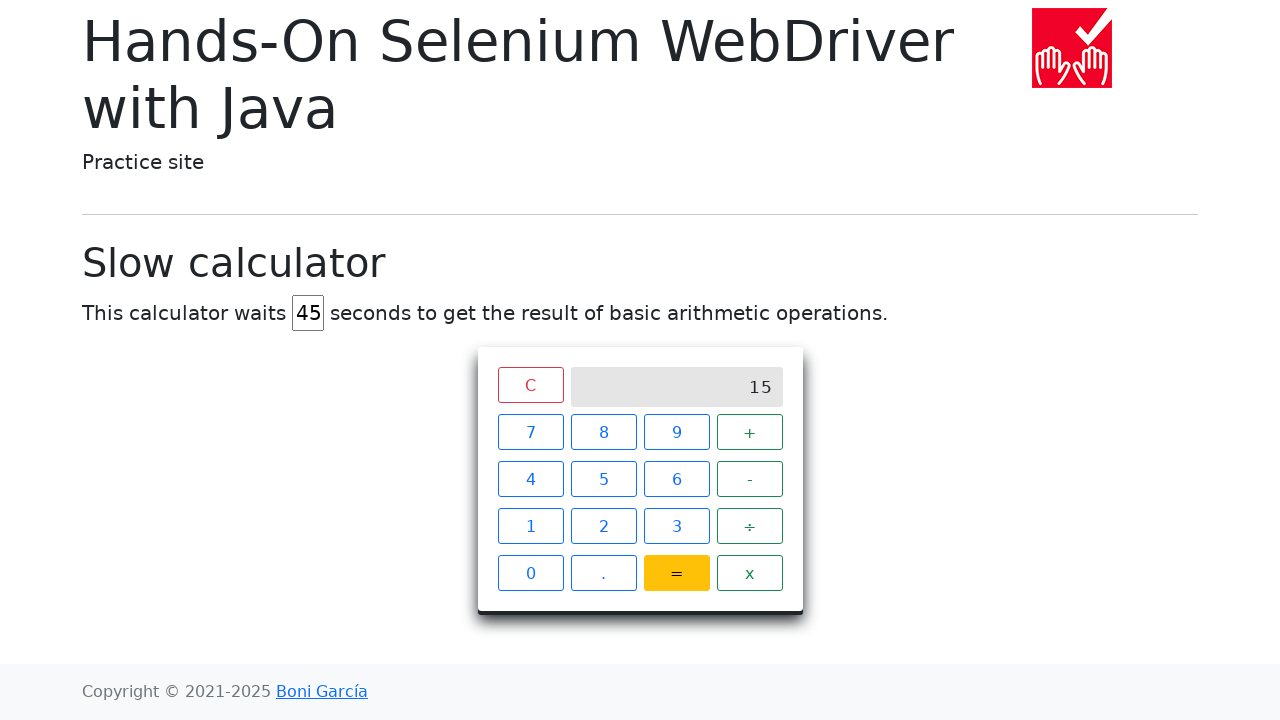

Assertion passed - result equals 15
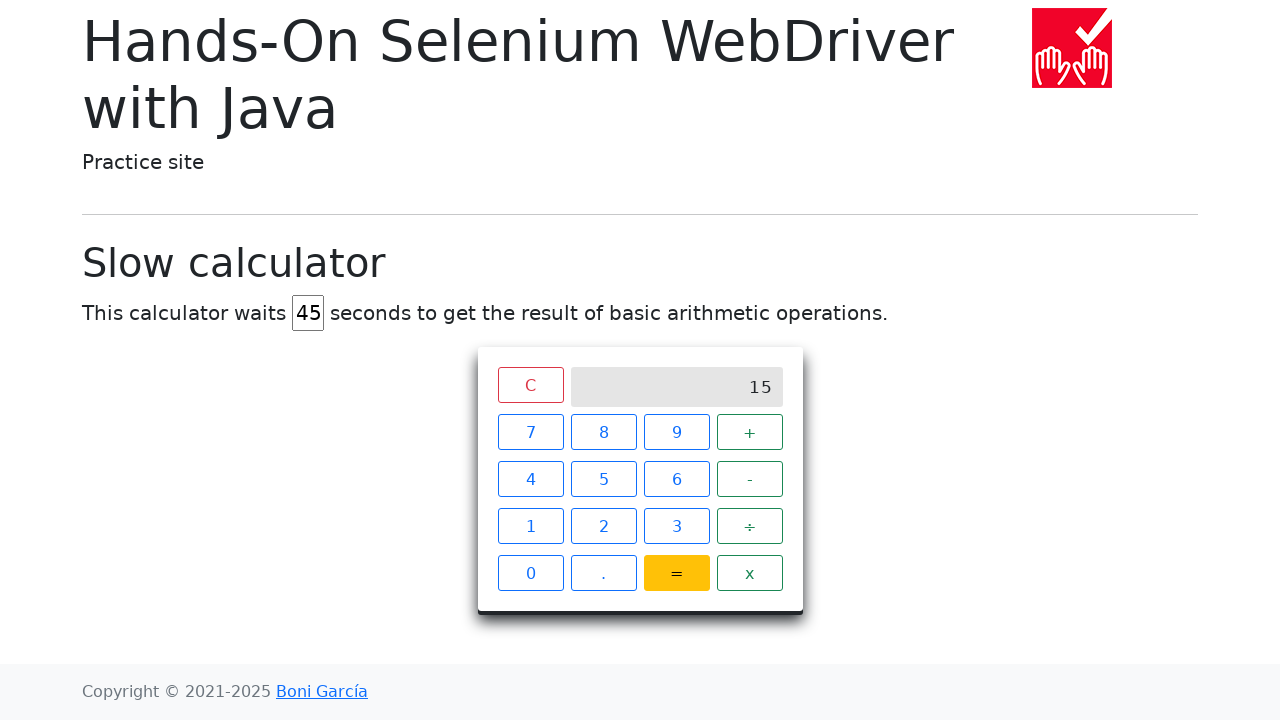

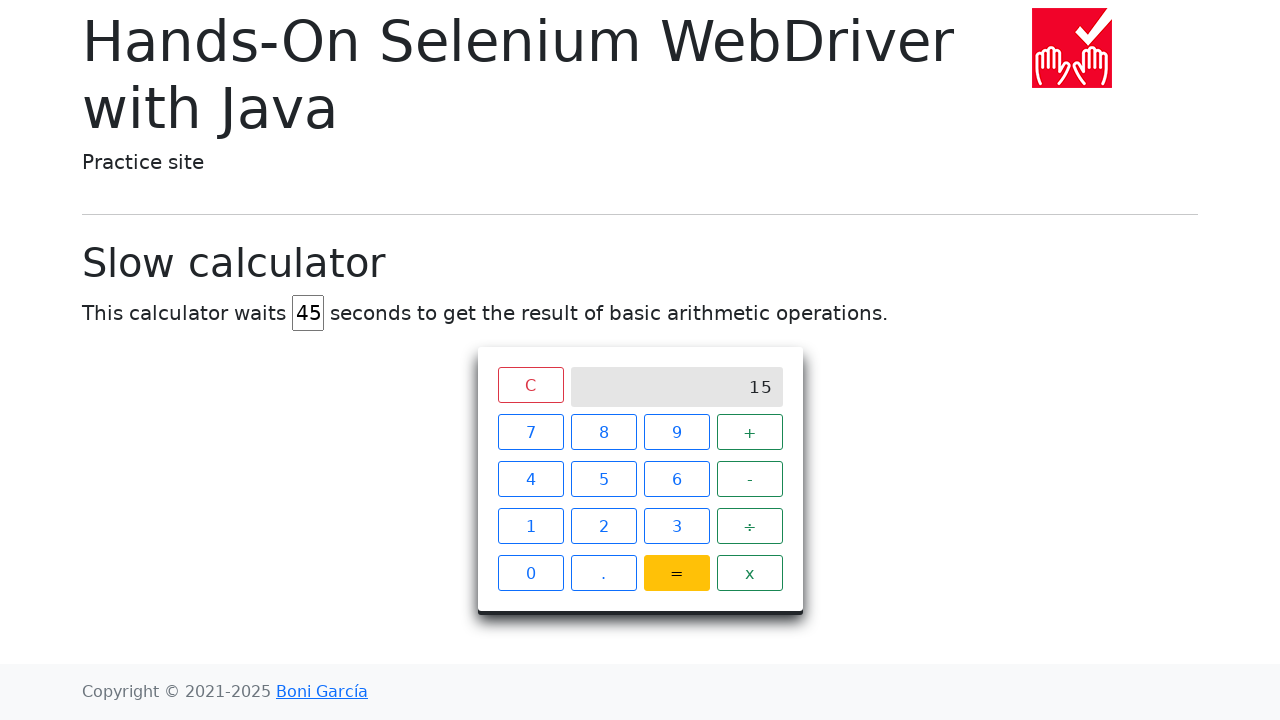